Tests a puzzle drag and drop game by navigating to the puzzle page and dragging 4 puzzle pieces to their correct target locations to complete the puzzle.

Starting URL: https://material.playwrightvn.com/

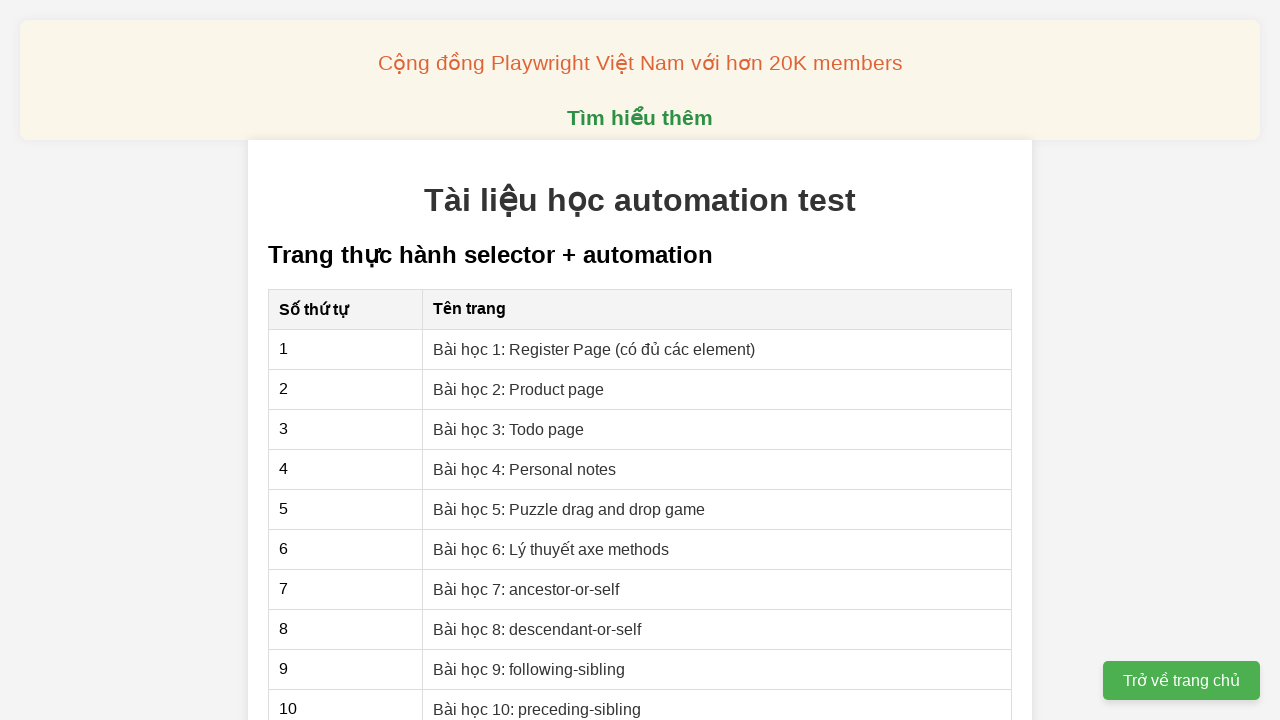

Clicked on 'Puzzle drag and drop game' link at (569, 509) on internal:role=link[name="Puzzle drag and drop game"i]
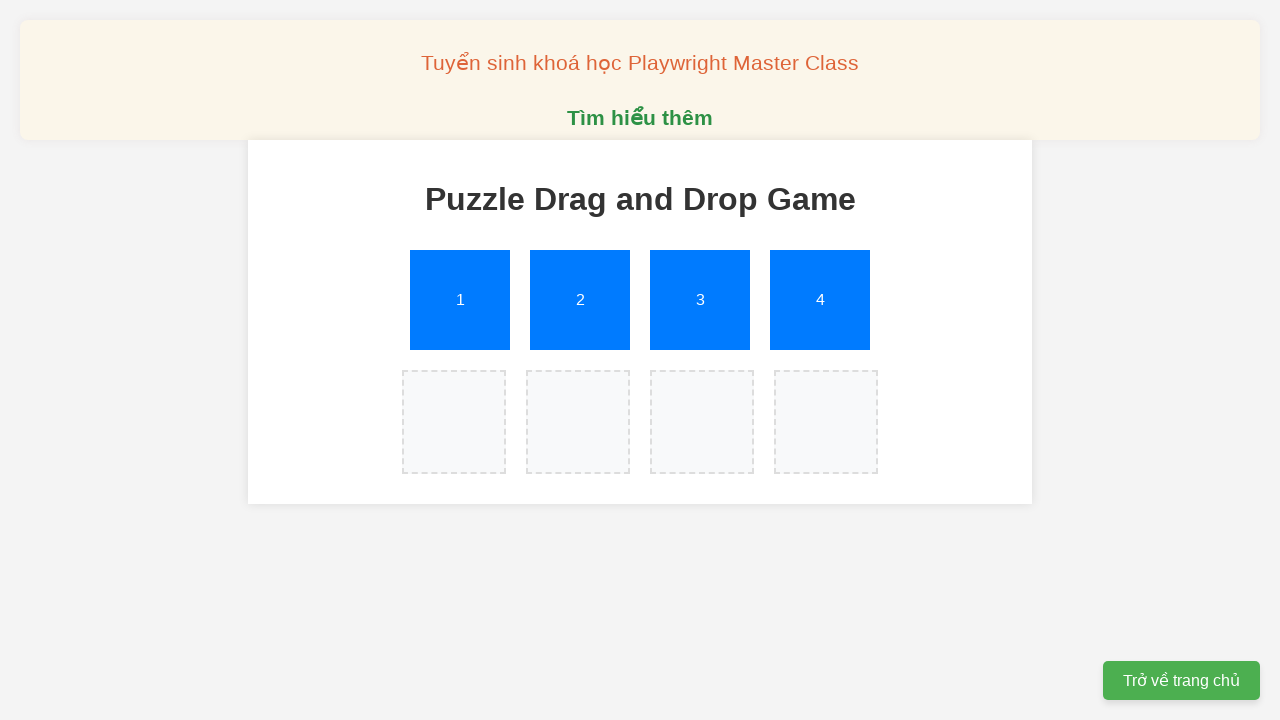

Navigated to puzzle page successfully
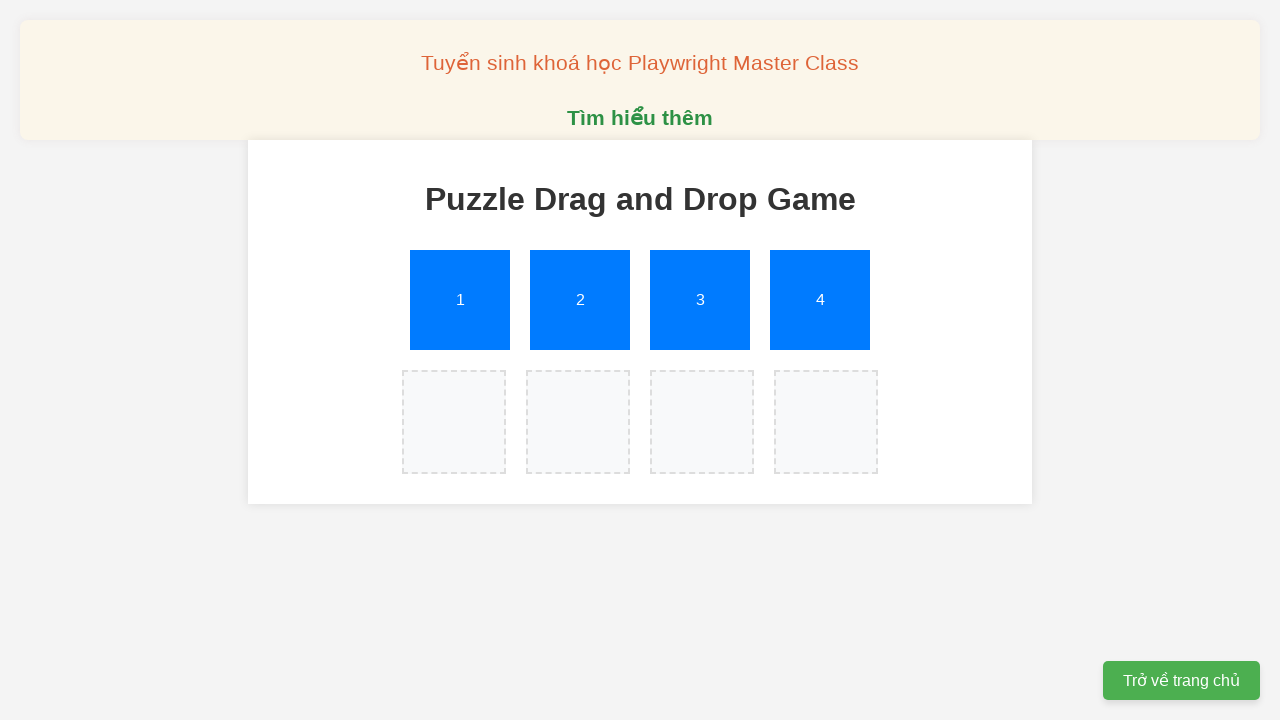

Dragged puzzle piece 1 to its target location at (454, 422)
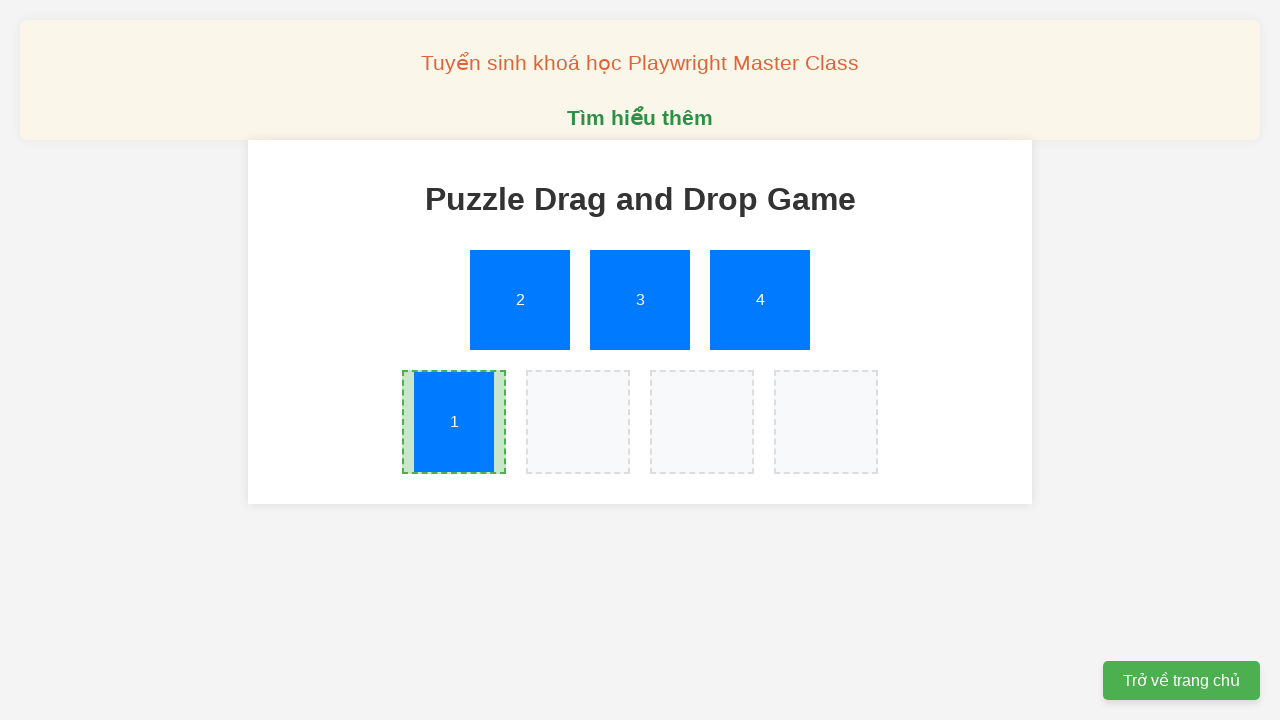

Dragged puzzle piece 2 to its target location at (578, 422)
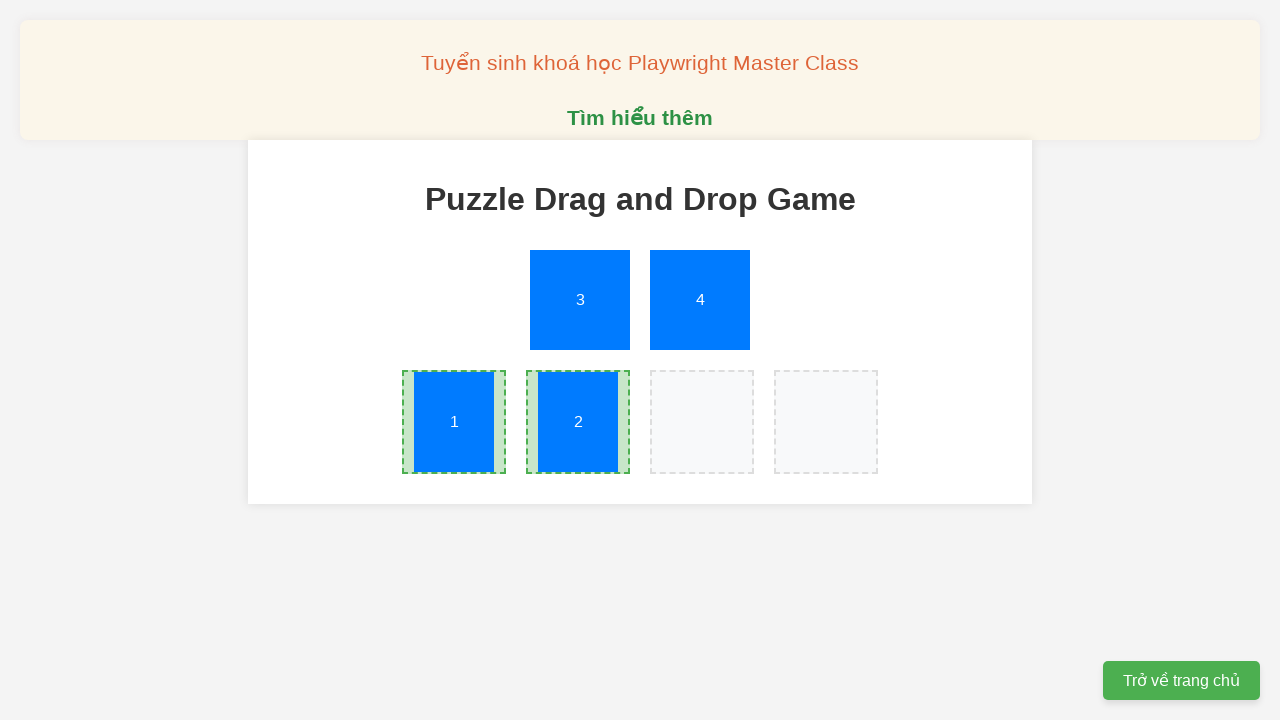

Dragged puzzle piece 3 to its target location at (702, 422)
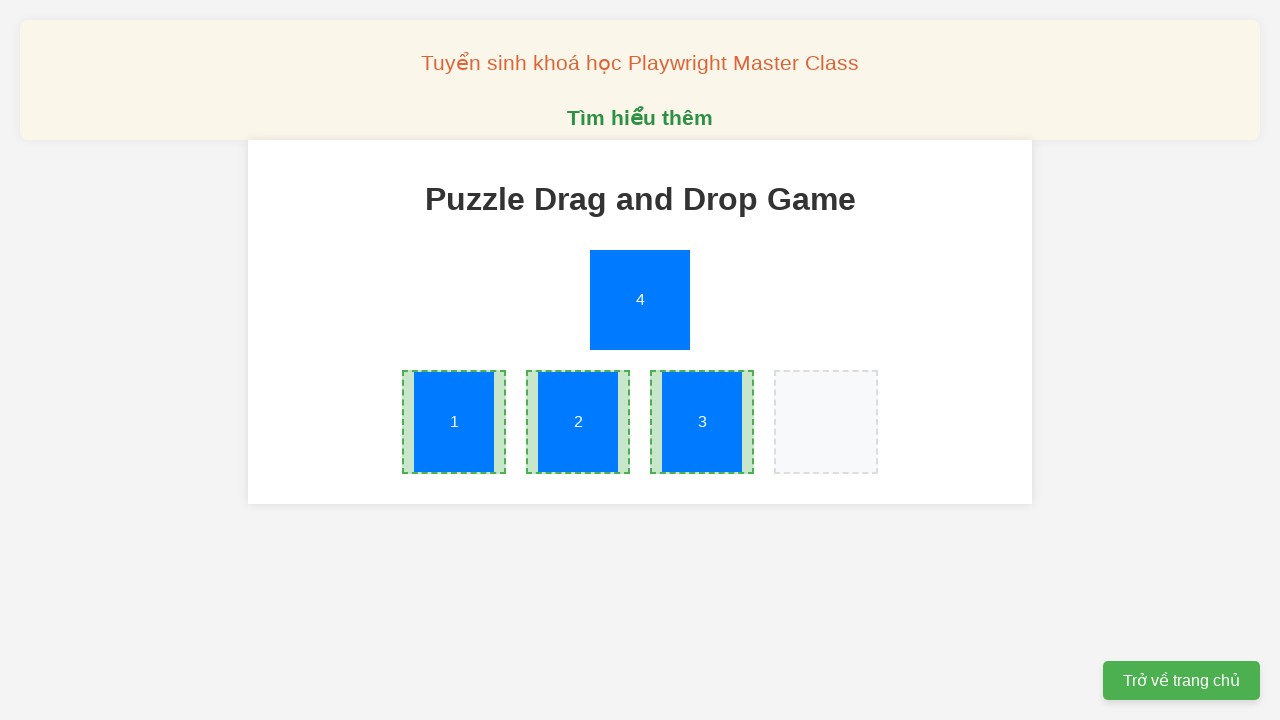

Dragged puzzle piece 4 to its target location at (826, 422)
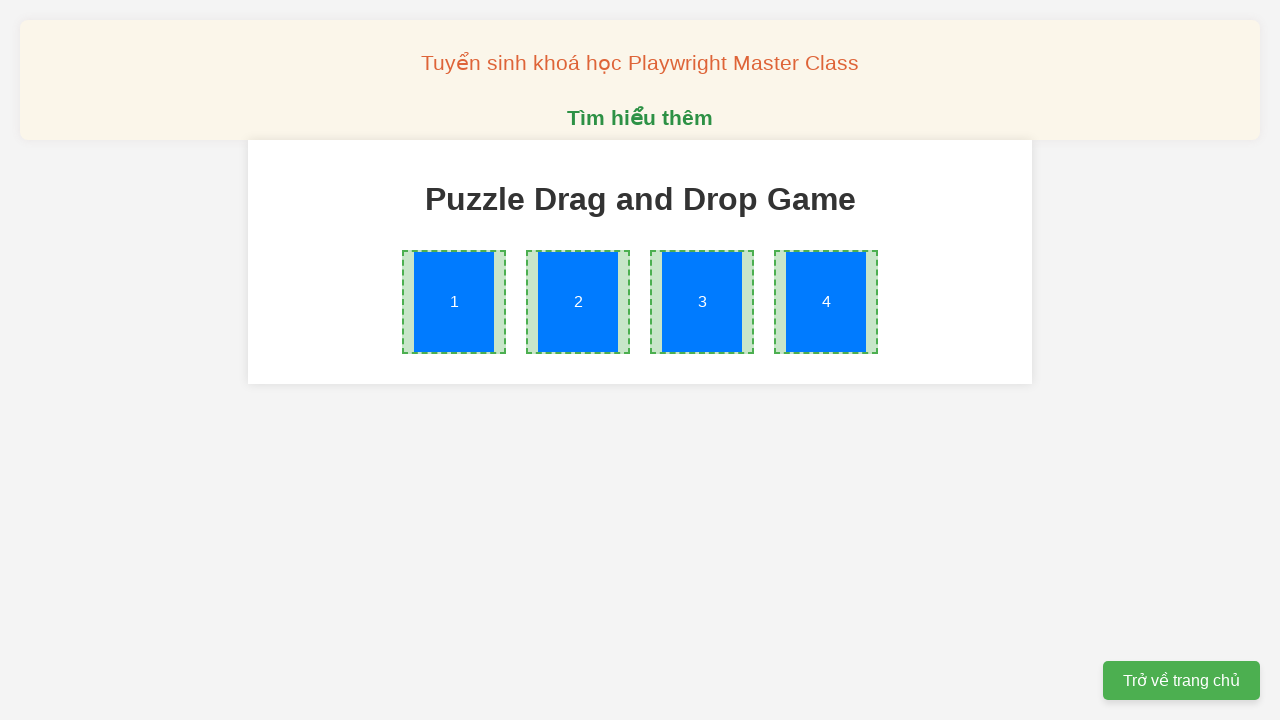

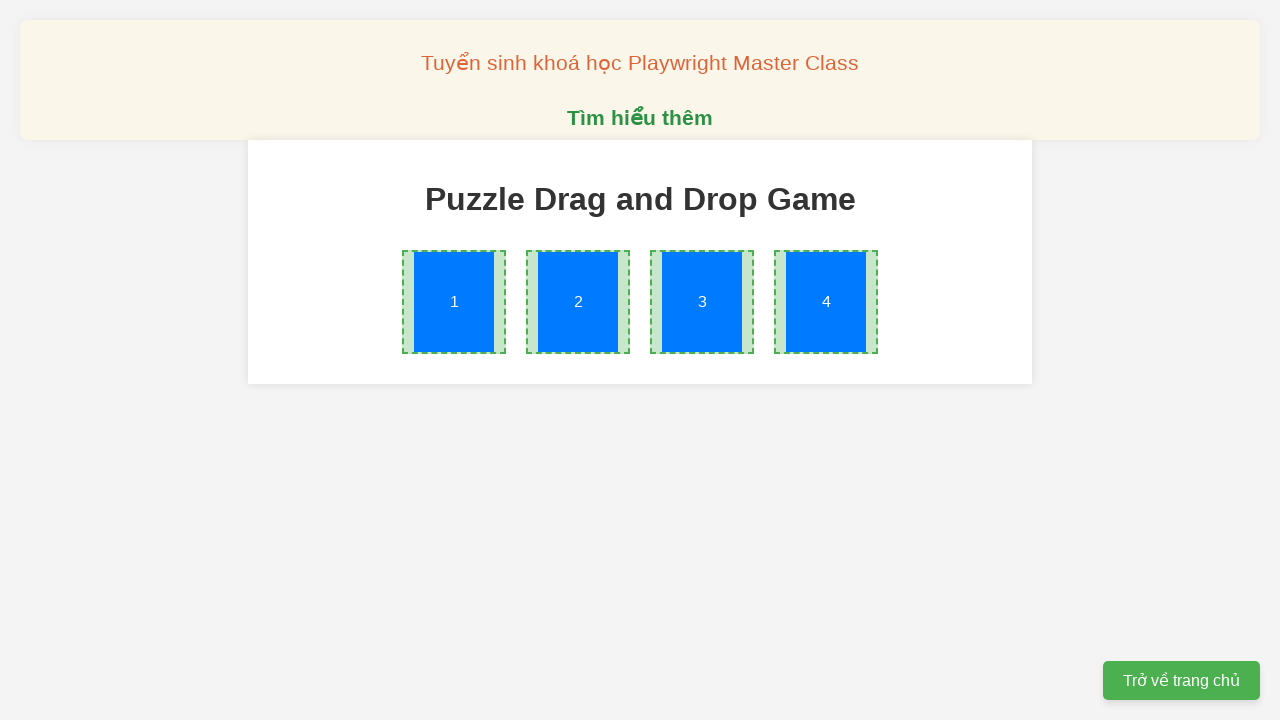